Tests product filtering by classification type, scrolling to filter section and selecting different classification options

Starting URL: https://bepantoan.vn

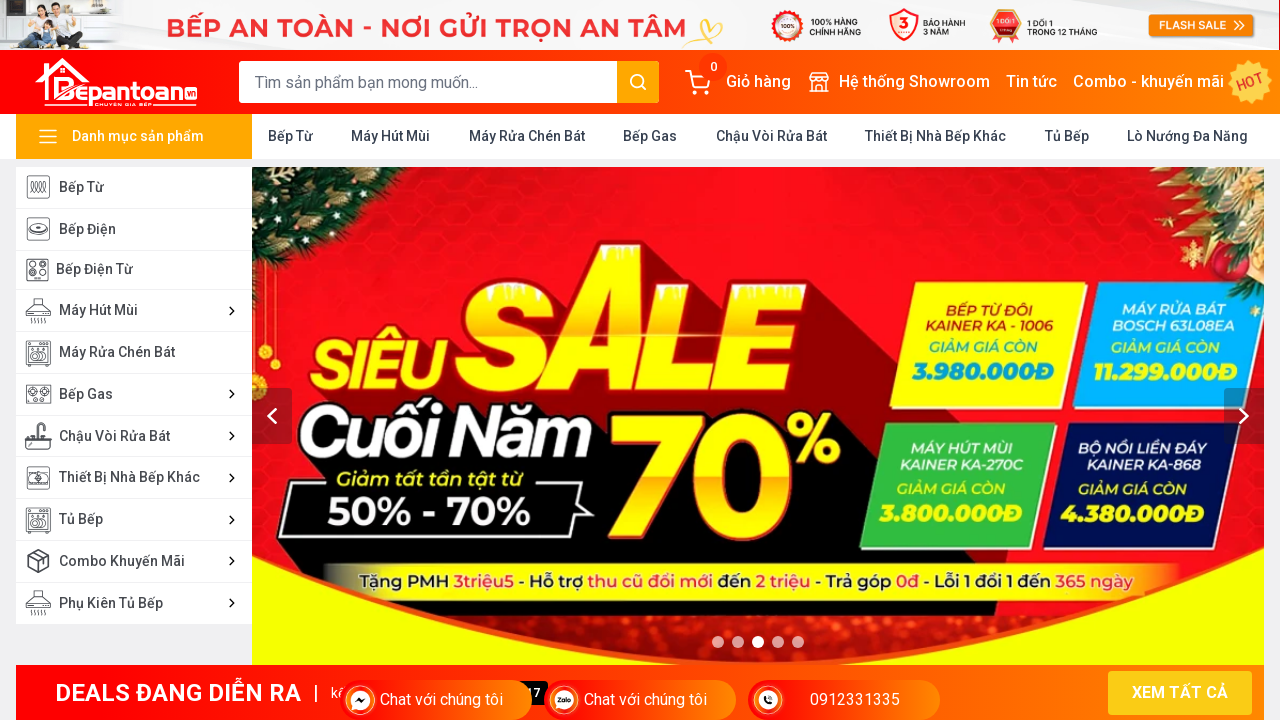

Clicked on 'Bếp Từ' category at (290, 136) on xpath=//a[text()=' Bếp Từ ']
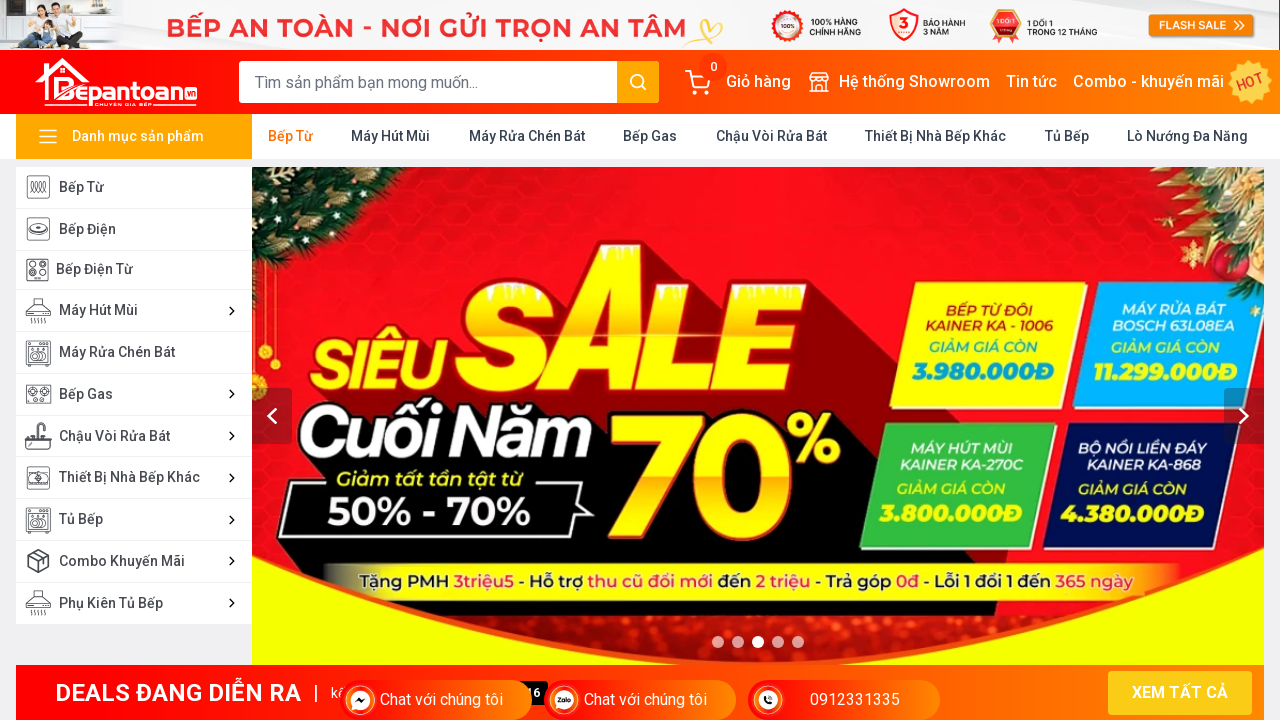

Waited 3 seconds for page content to load
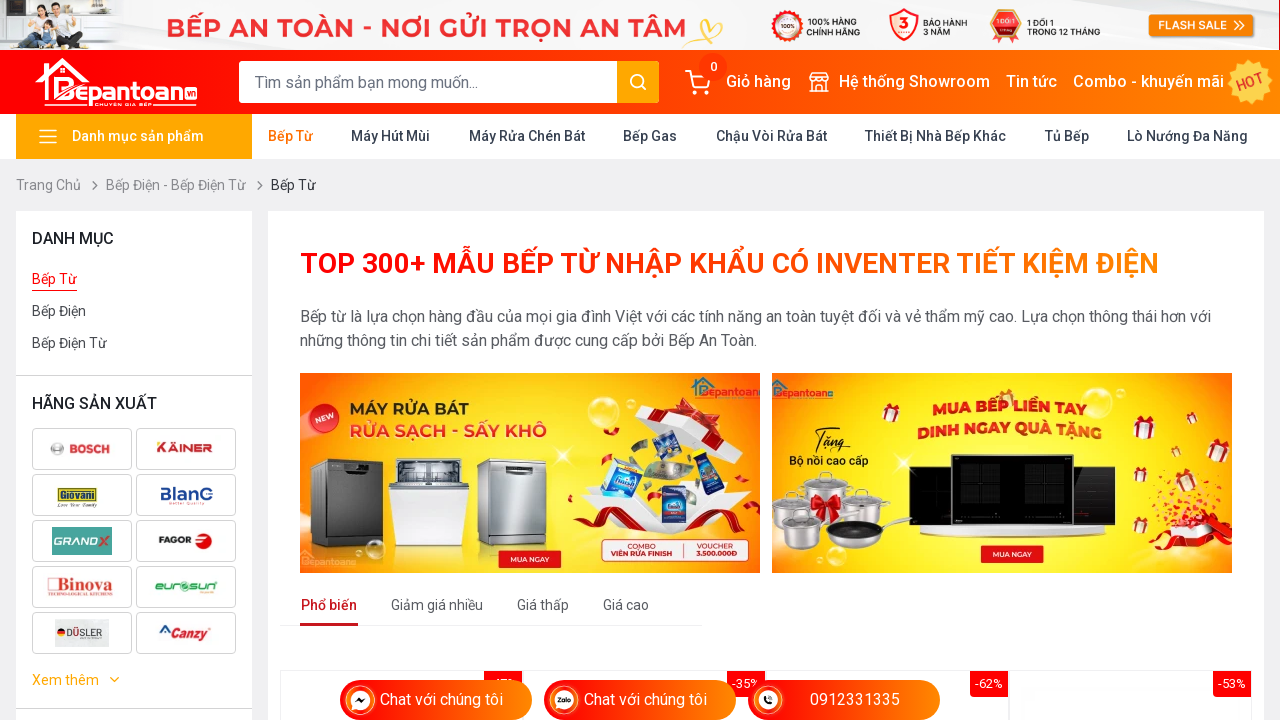

Scrolled to 'Phân loại' (classification) filter section
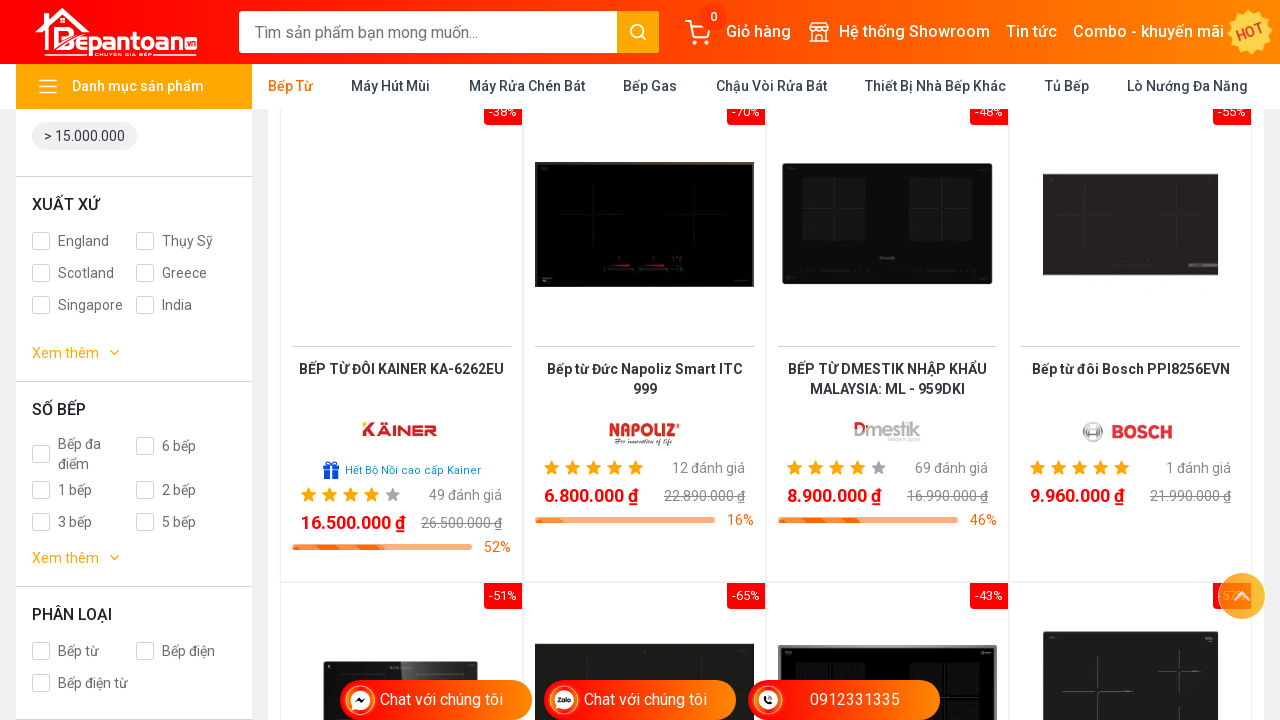

Waited 1 second for filter section to be fully visible
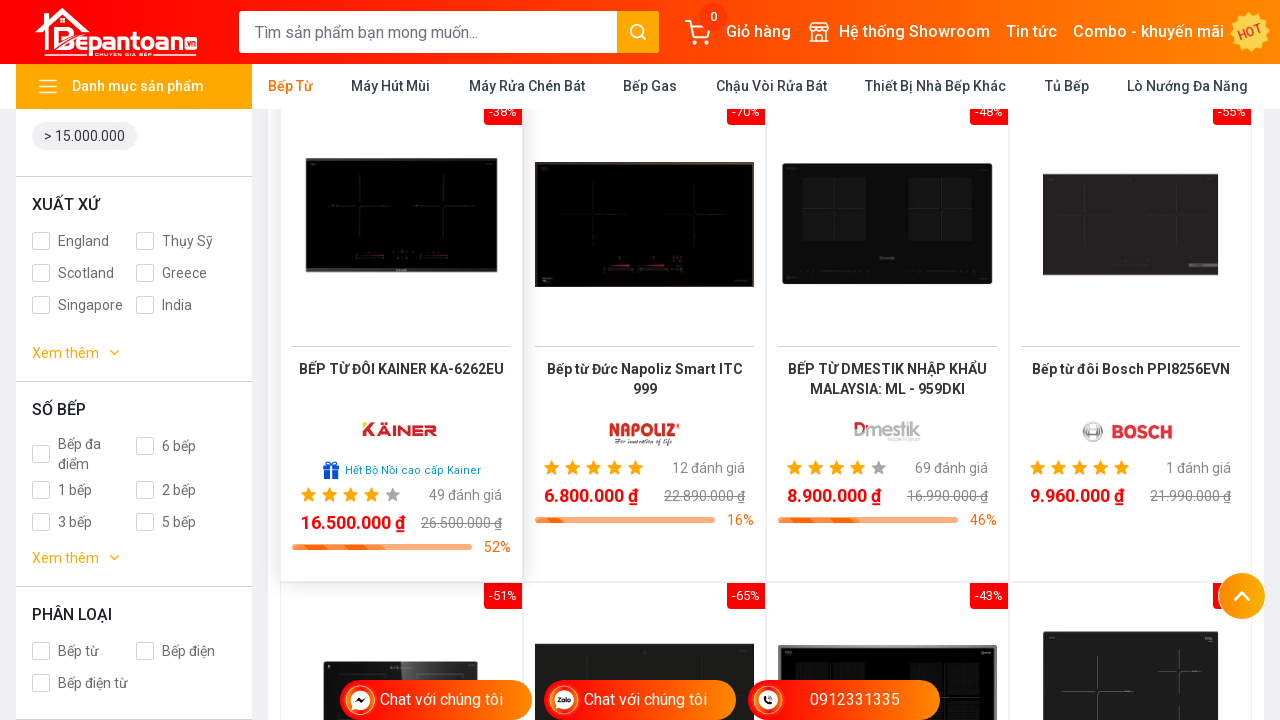

Selected first classification option (checkbox 42) at (80, 683) on (//label[@class='inline-flex items-center cursor-pointer'])[42]
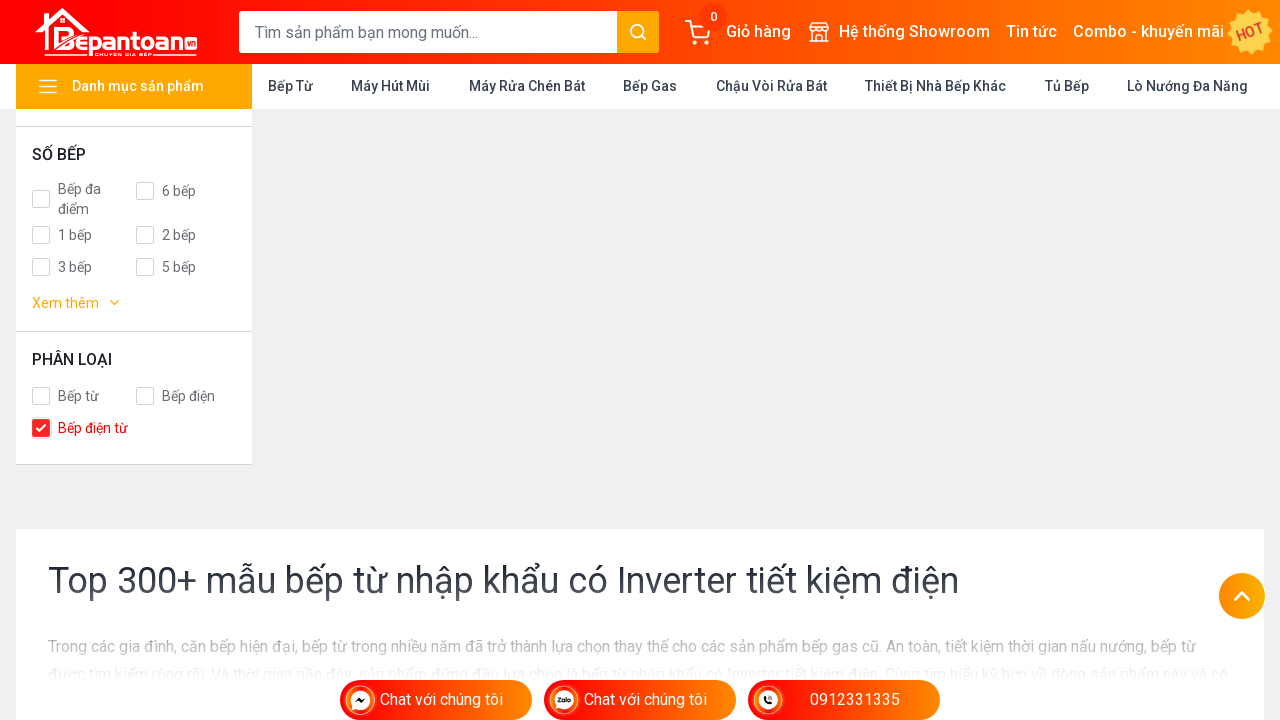

Selected second classification option (checkbox 40) at (66, 500) on (//label[@class='inline-flex items-center cursor-pointer'])[40]
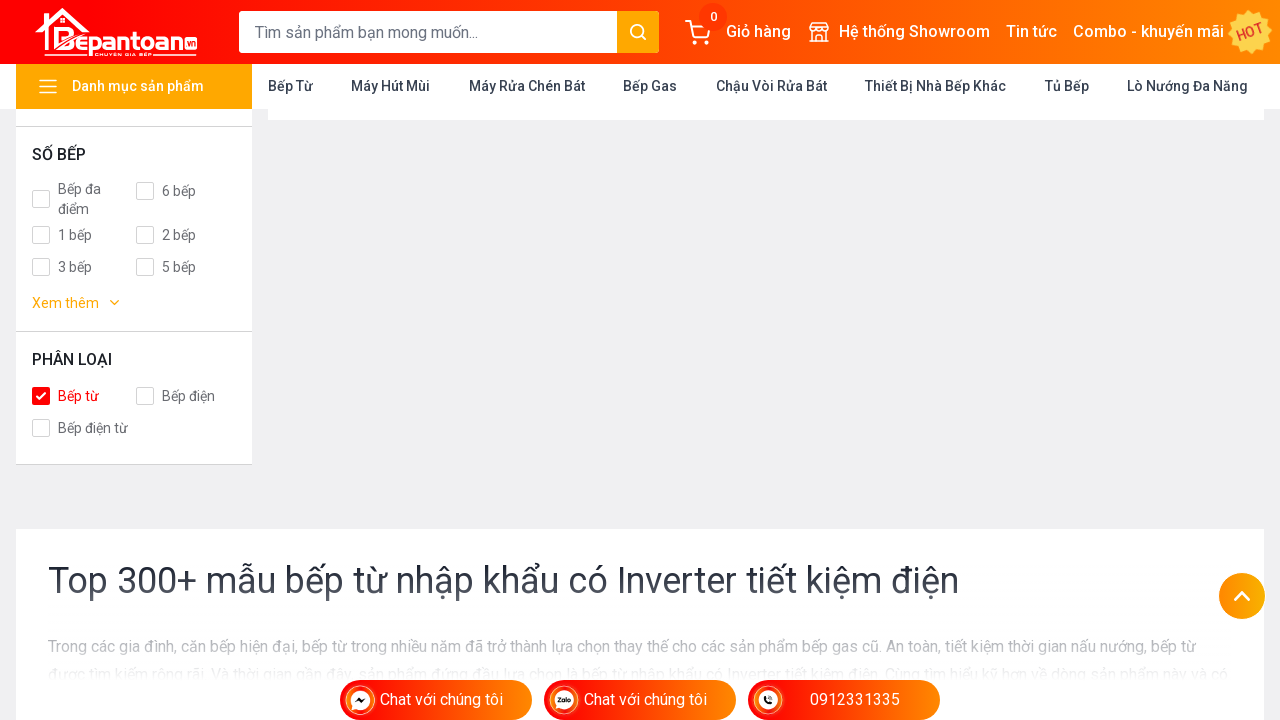

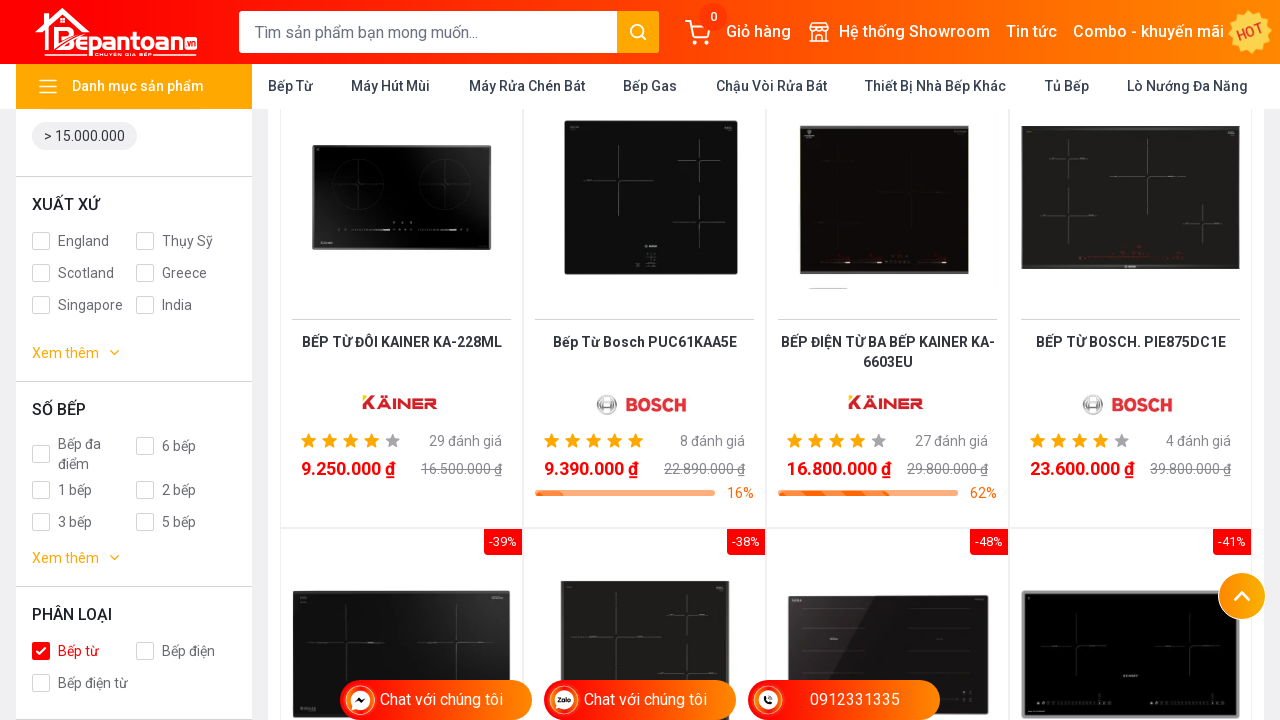